Tests pressing the TAB keyboard key using keyboard actions without targeting a specific element first, then verifying the result text displays the correct key pressed.

Starting URL: http://the-internet.herokuapp.com/key_presses

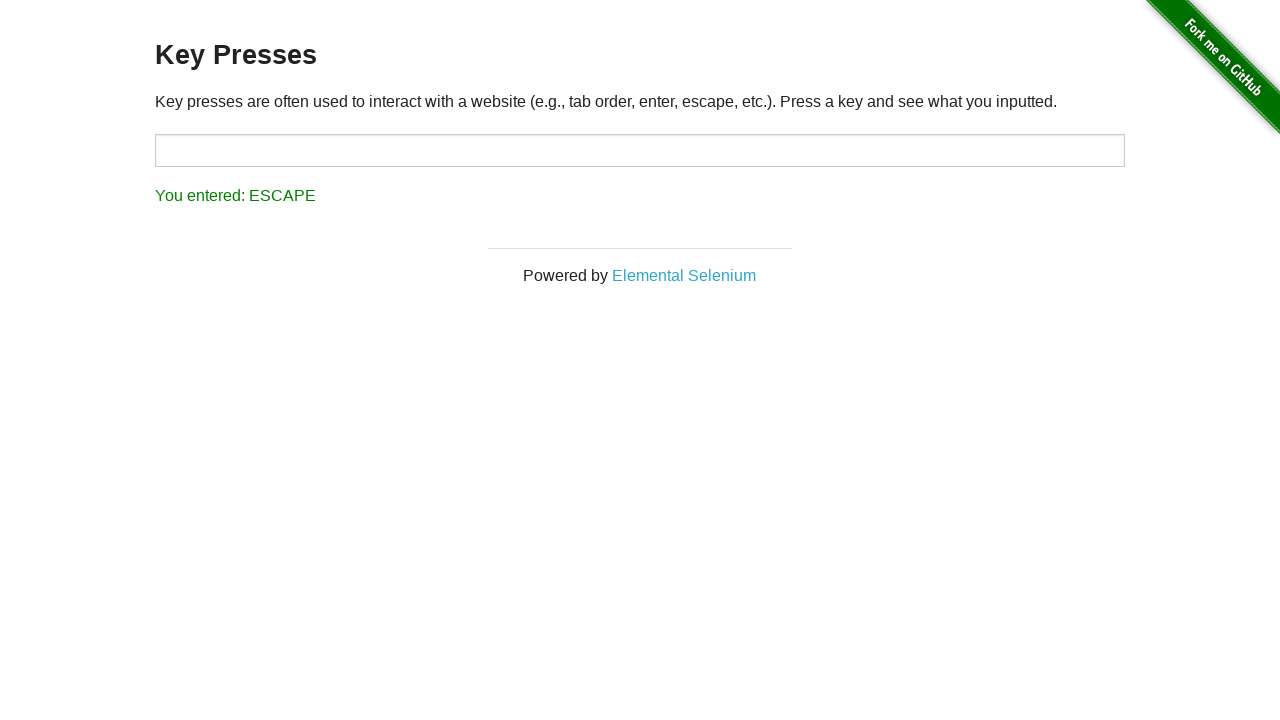

Navigated to key presses test page
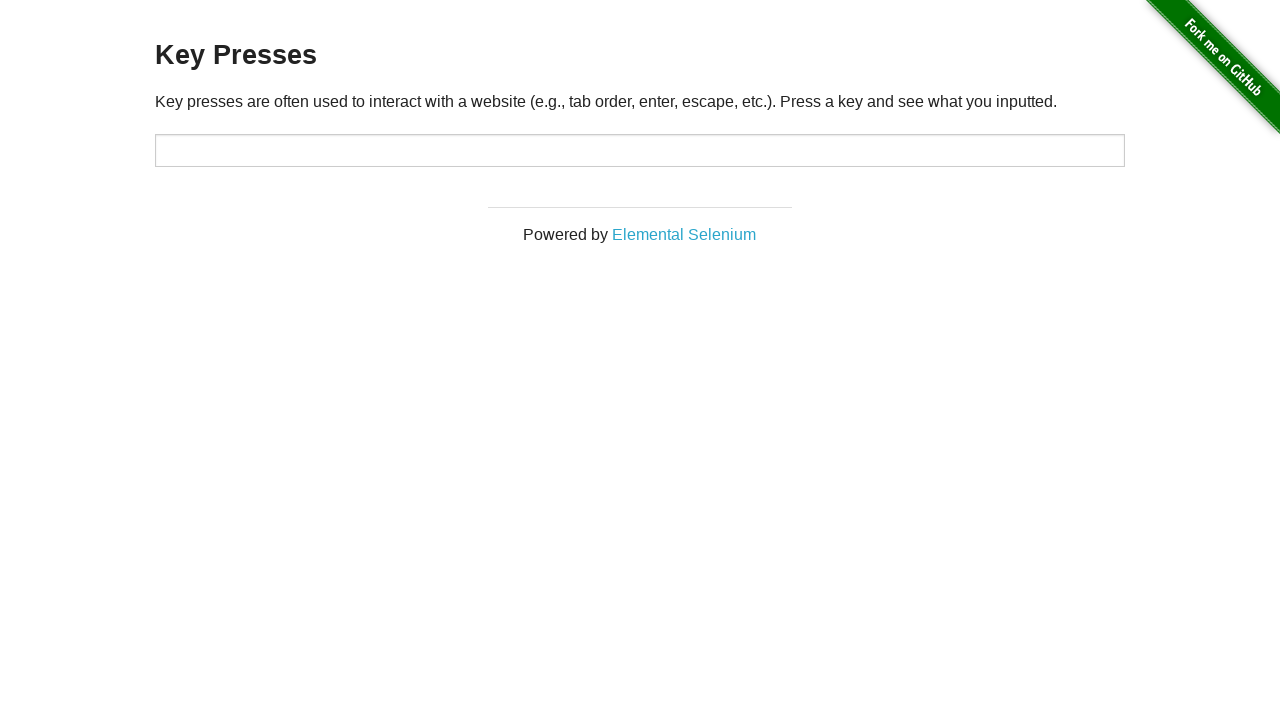

Pressed TAB key
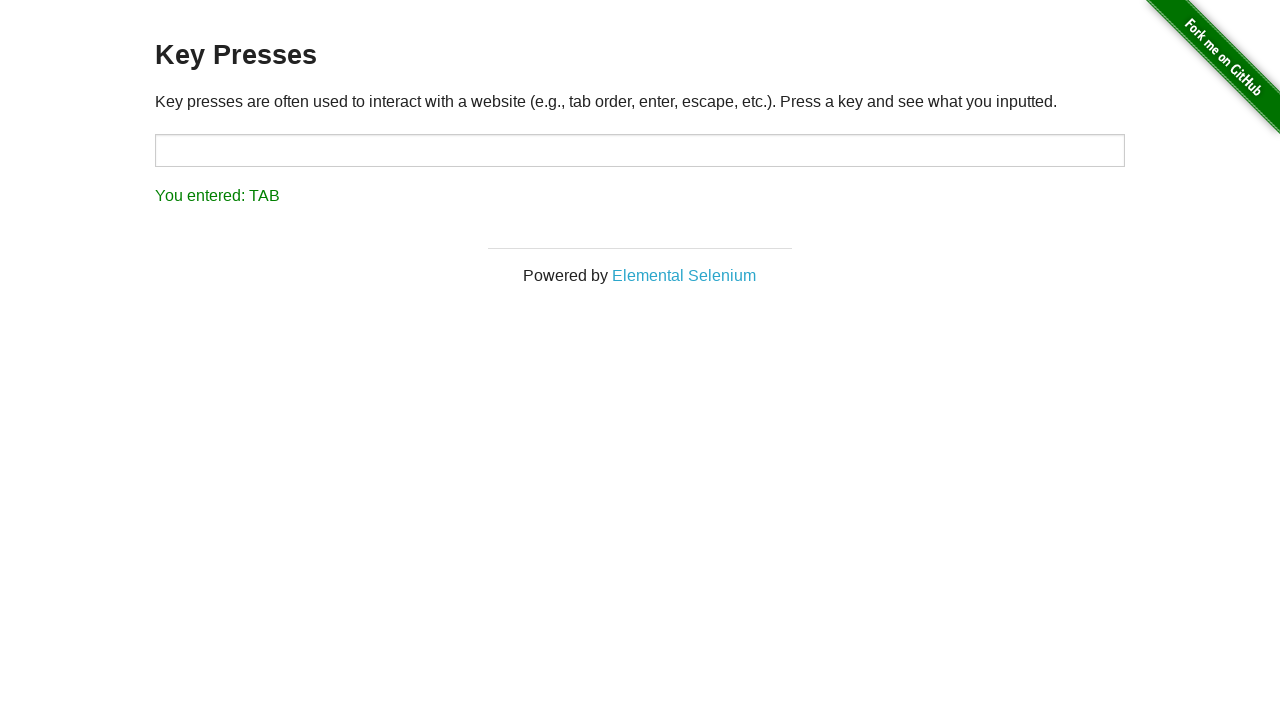

Result element loaded and visible
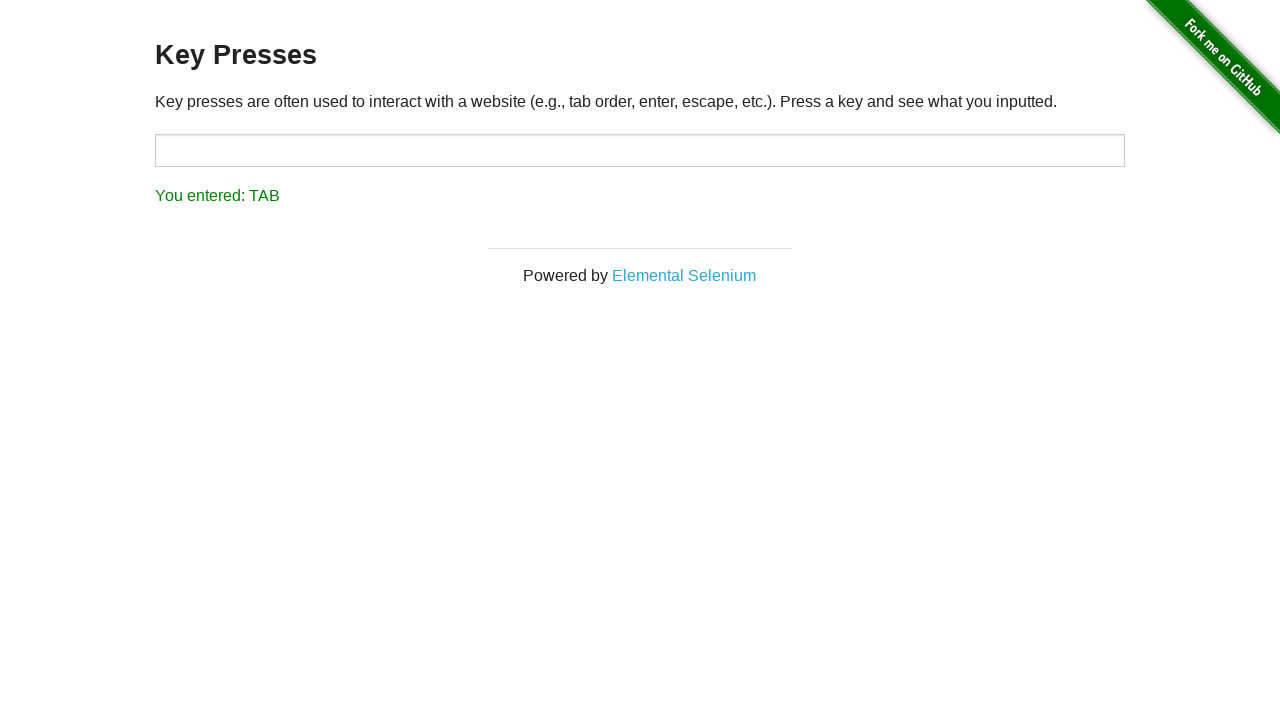

Retrieved result text from page
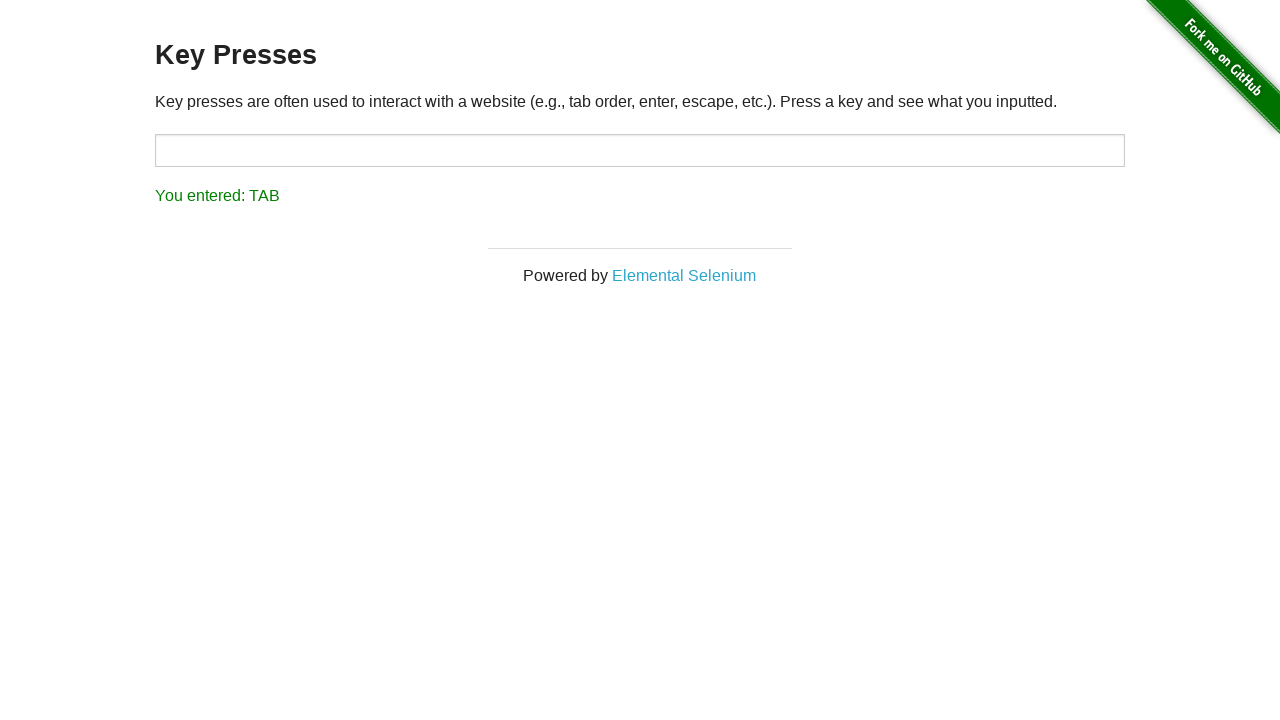

Verified result text displays 'You entered: TAB'
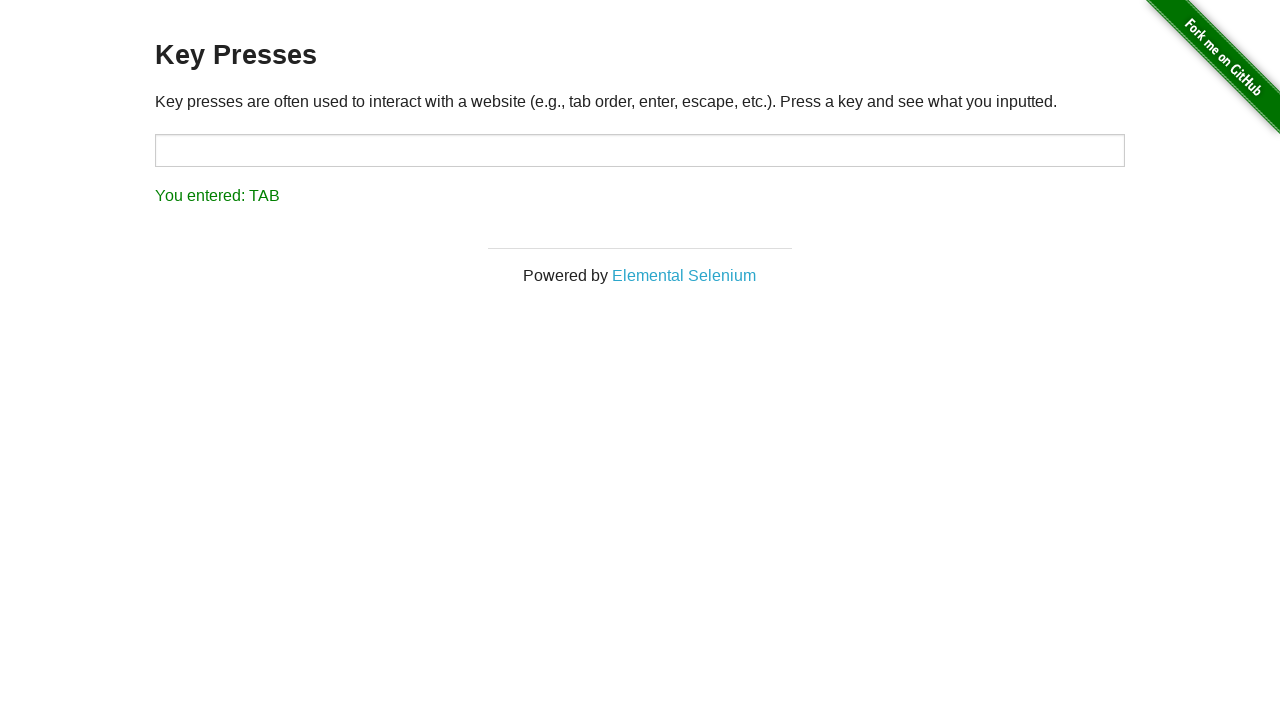

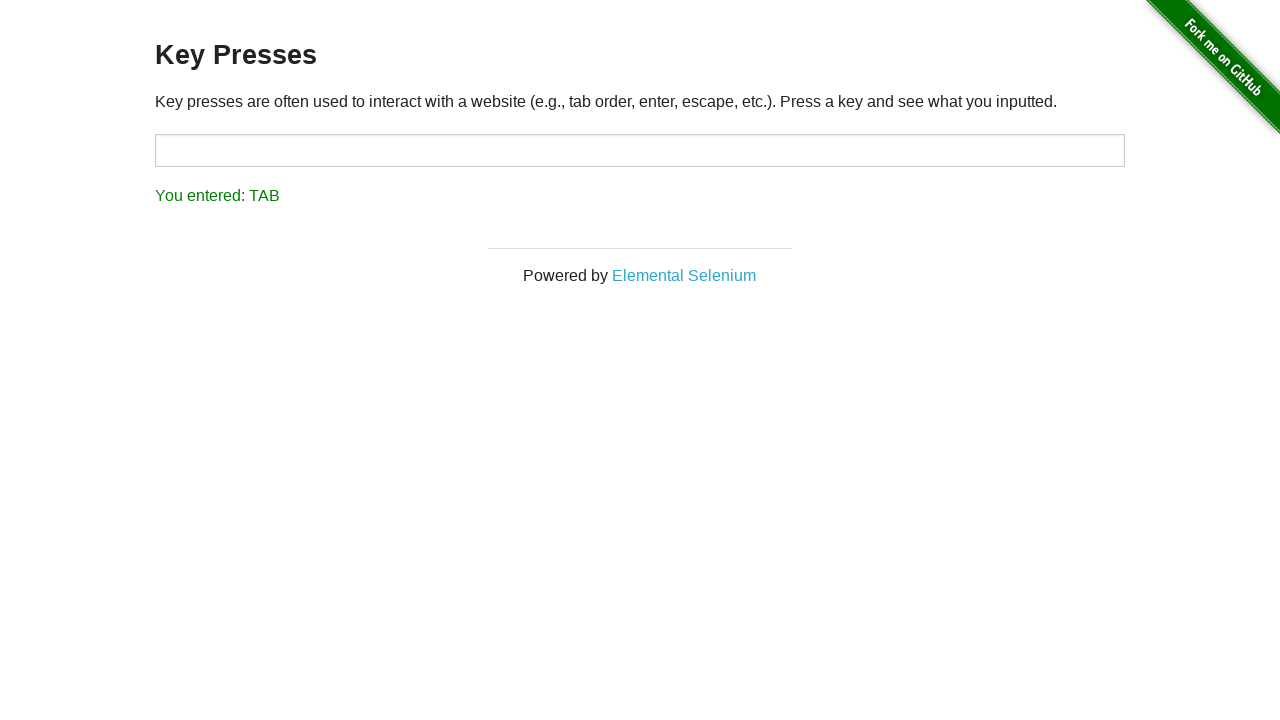